Tests browser tab switching by clicking a link that opens a new window, switching to the new tab, and verifying the new window title is "New Window"

Starting URL: http://the-internet.herokuapp.com/windows

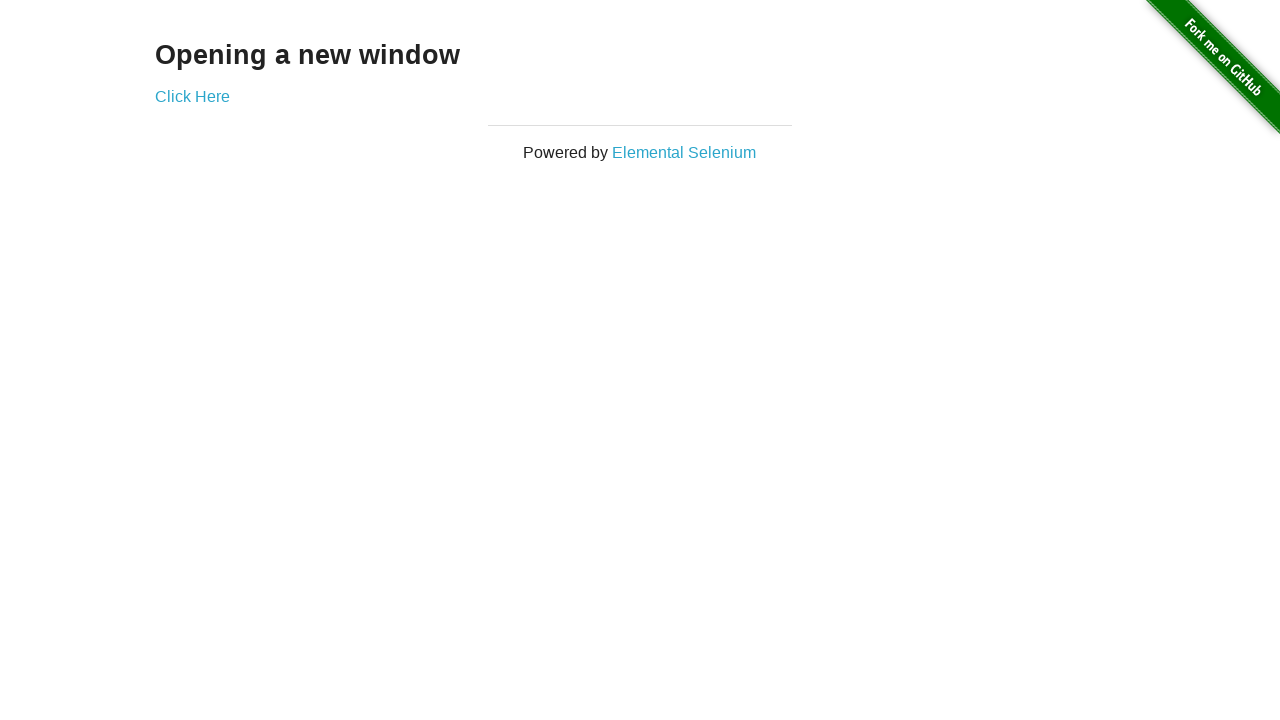

Clicked 'Click Here' link to open new tab at (192, 96) on text=Click Here
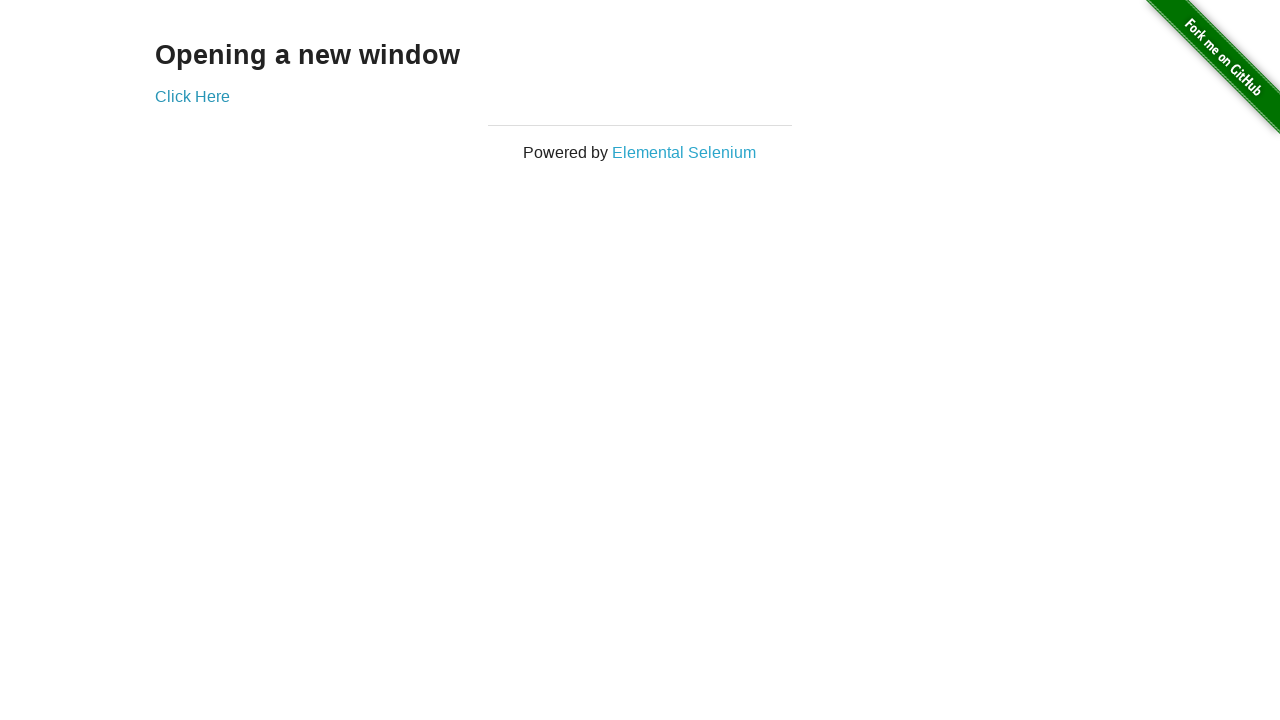

Captured new tab/page object
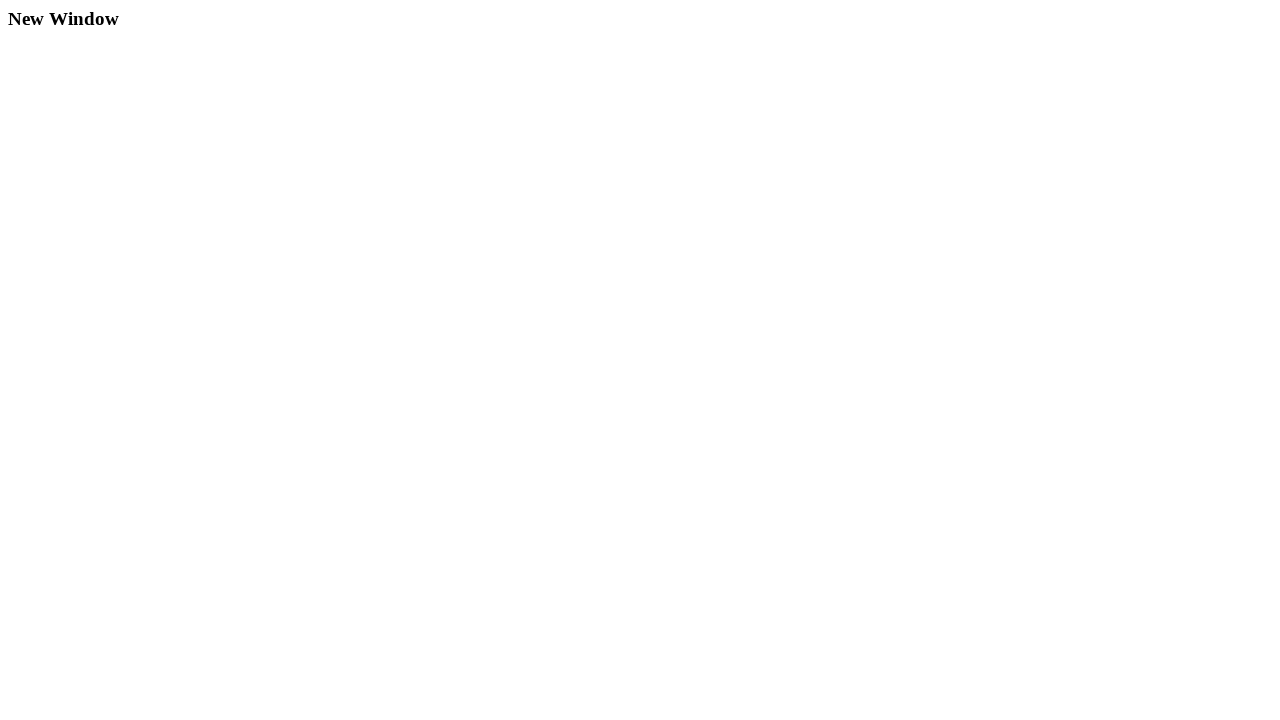

New page loaded successfully
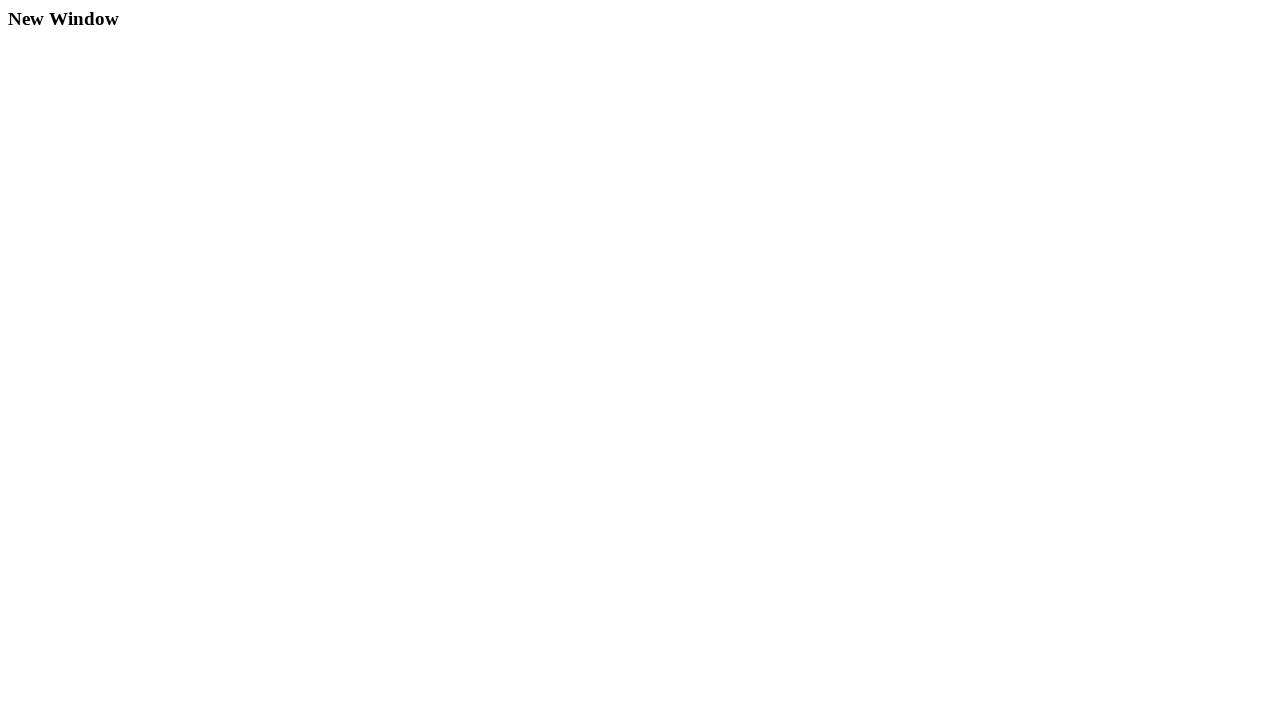

Verified new page title is 'New Window'
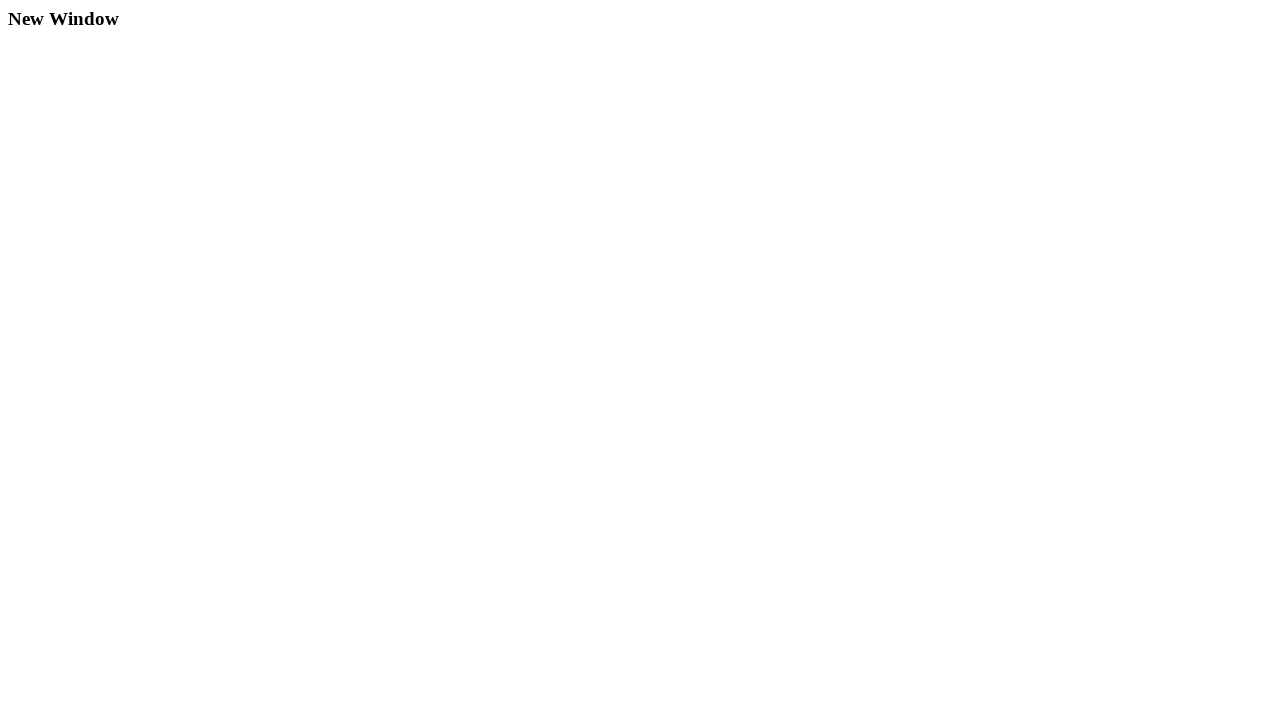

Verified new page title is not 'The Internet'
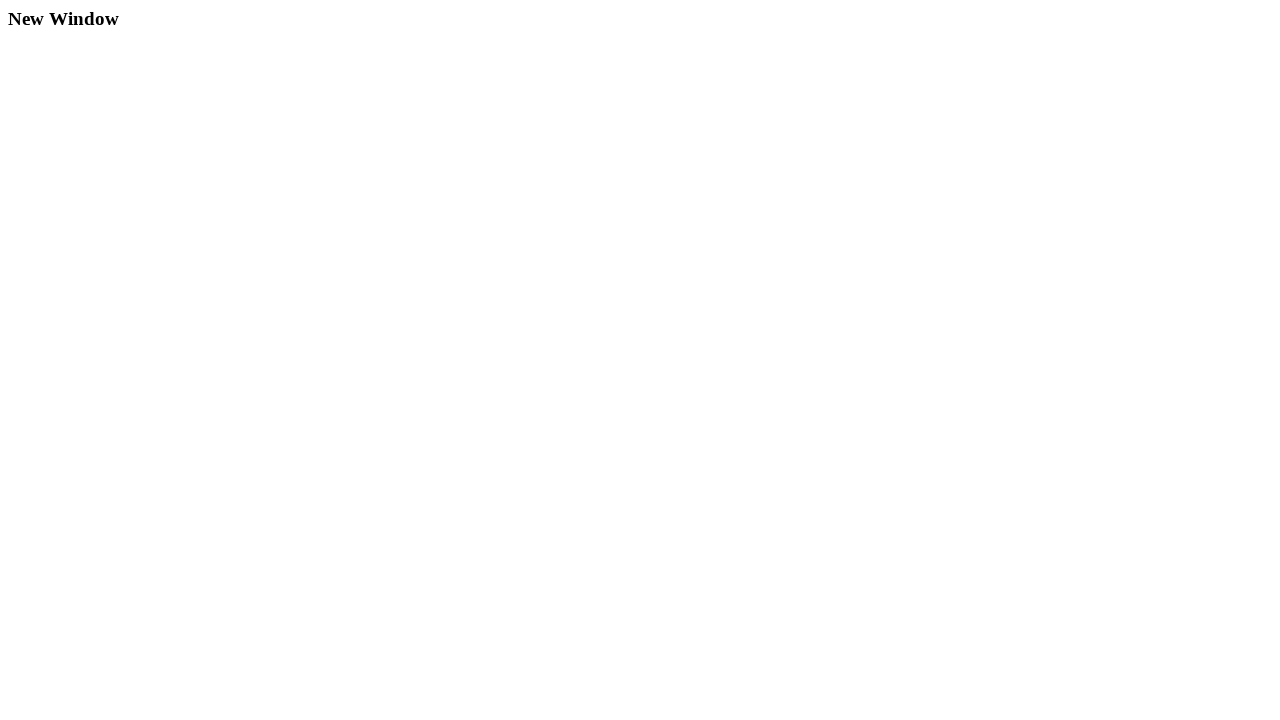

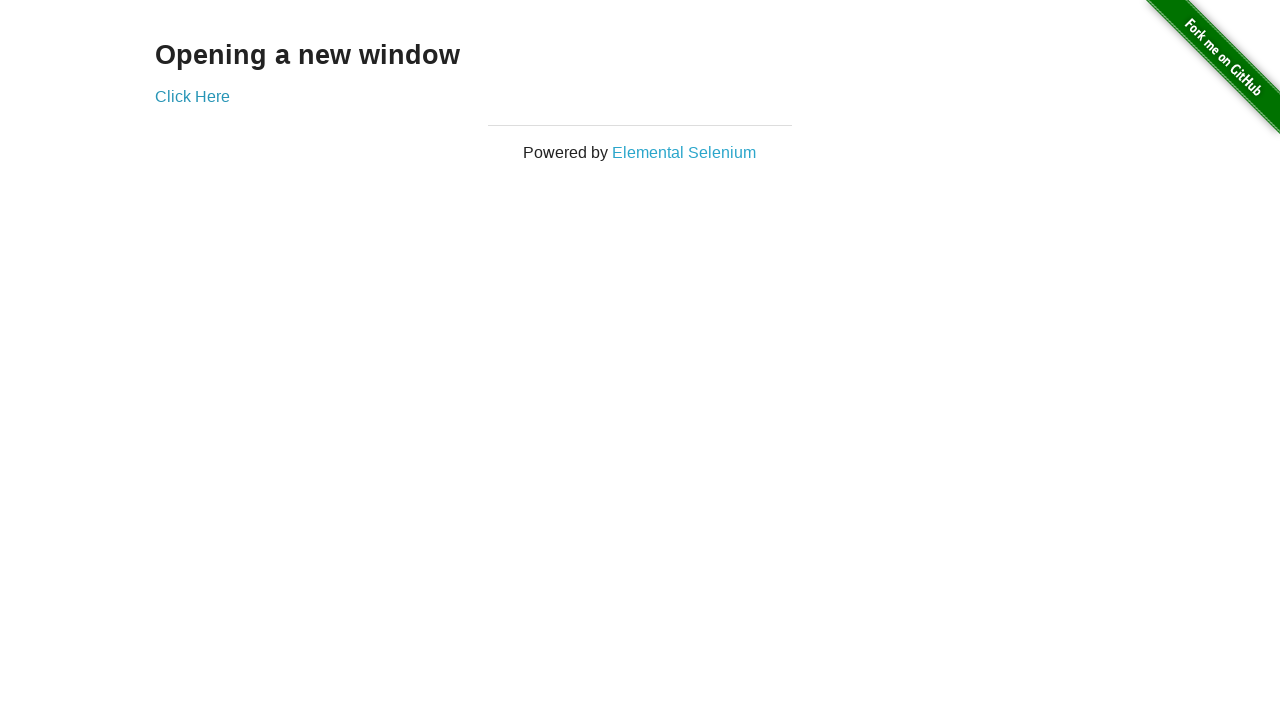